Tests drag and drop functionality by dragging a source element and dropping it onto a target element on the jQuery UI droppable demo page

Starting URL: http://jqueryui.com/resources/demos/droppable/default.html

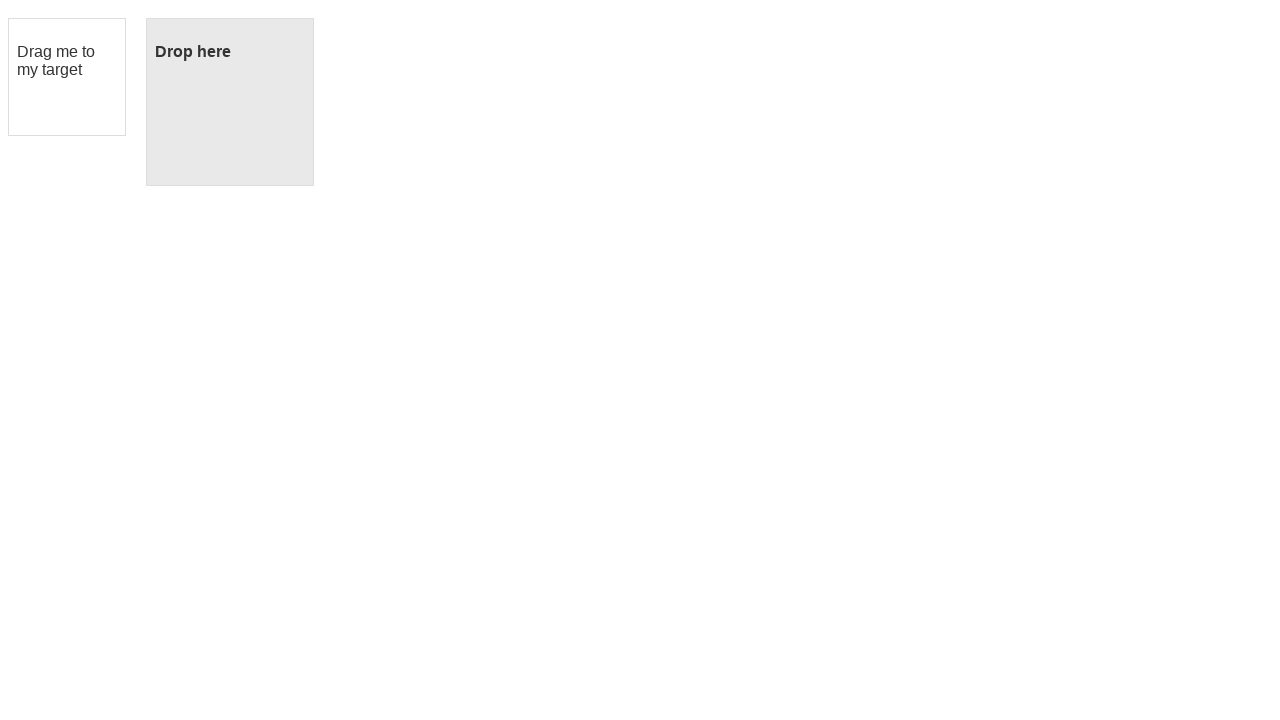

Waited for draggable element to be present
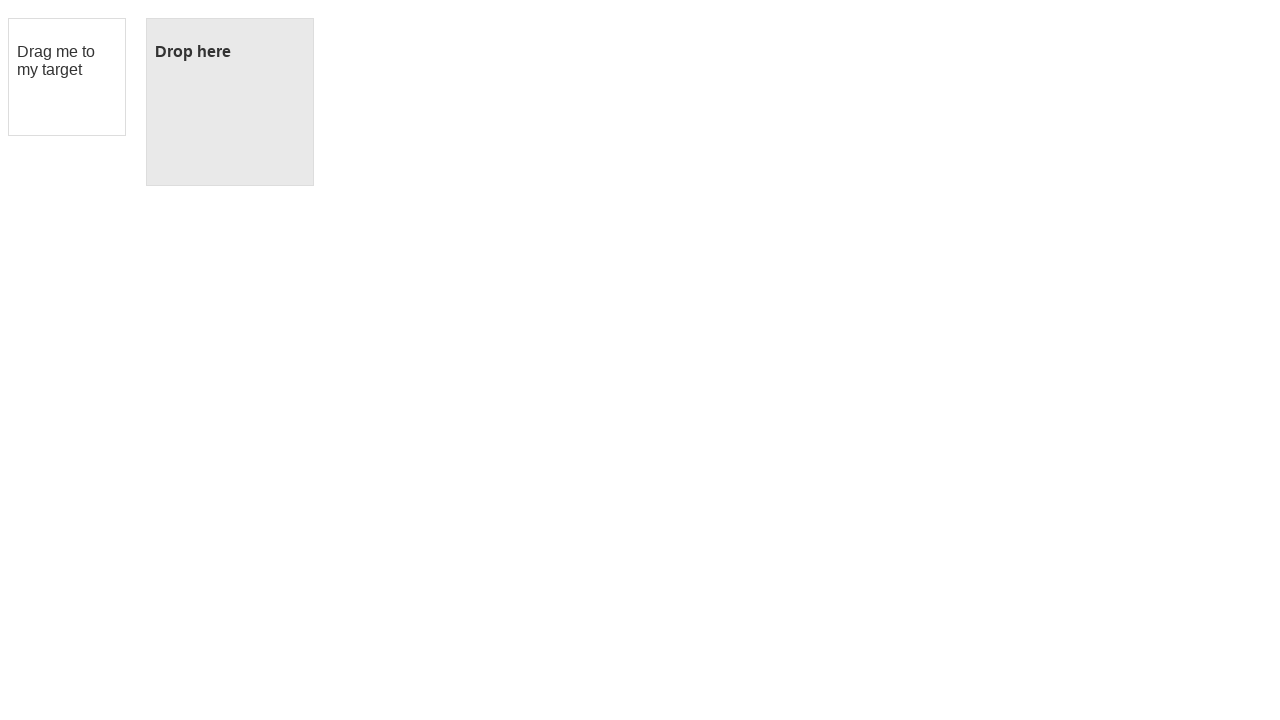

Waited for droppable element to be present
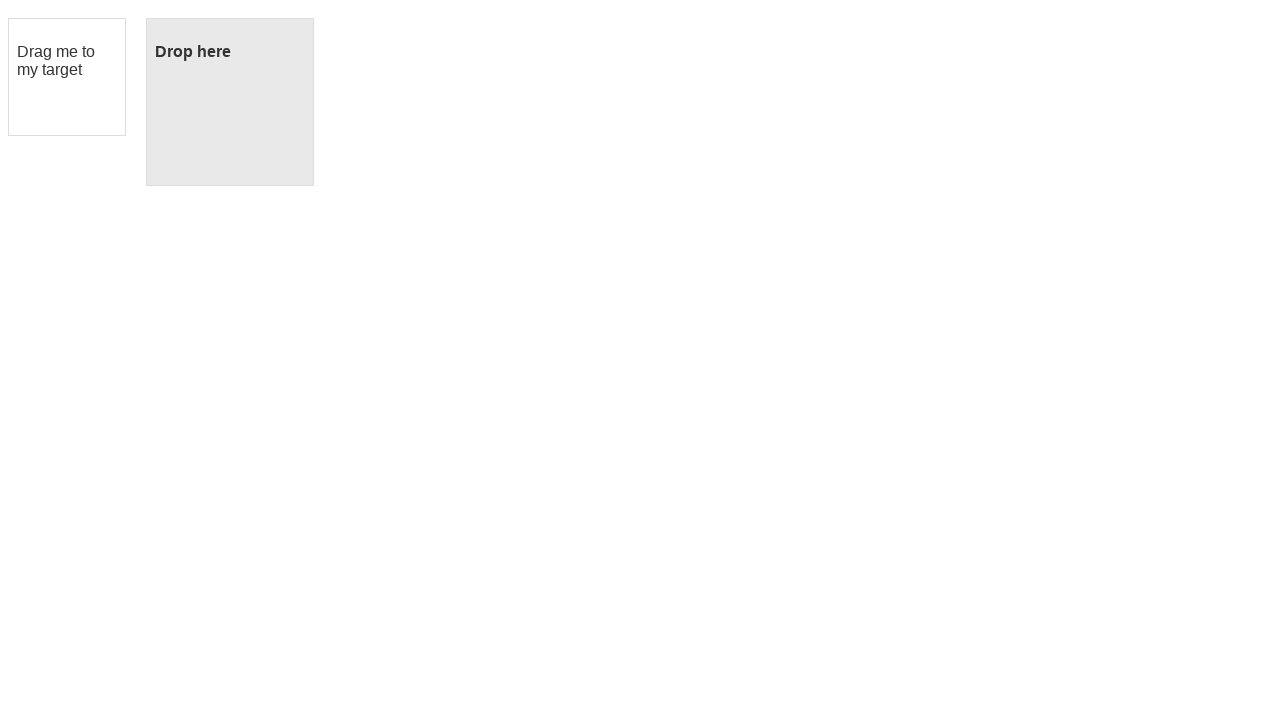

Dragged source element and dropped it onto target element at (230, 102)
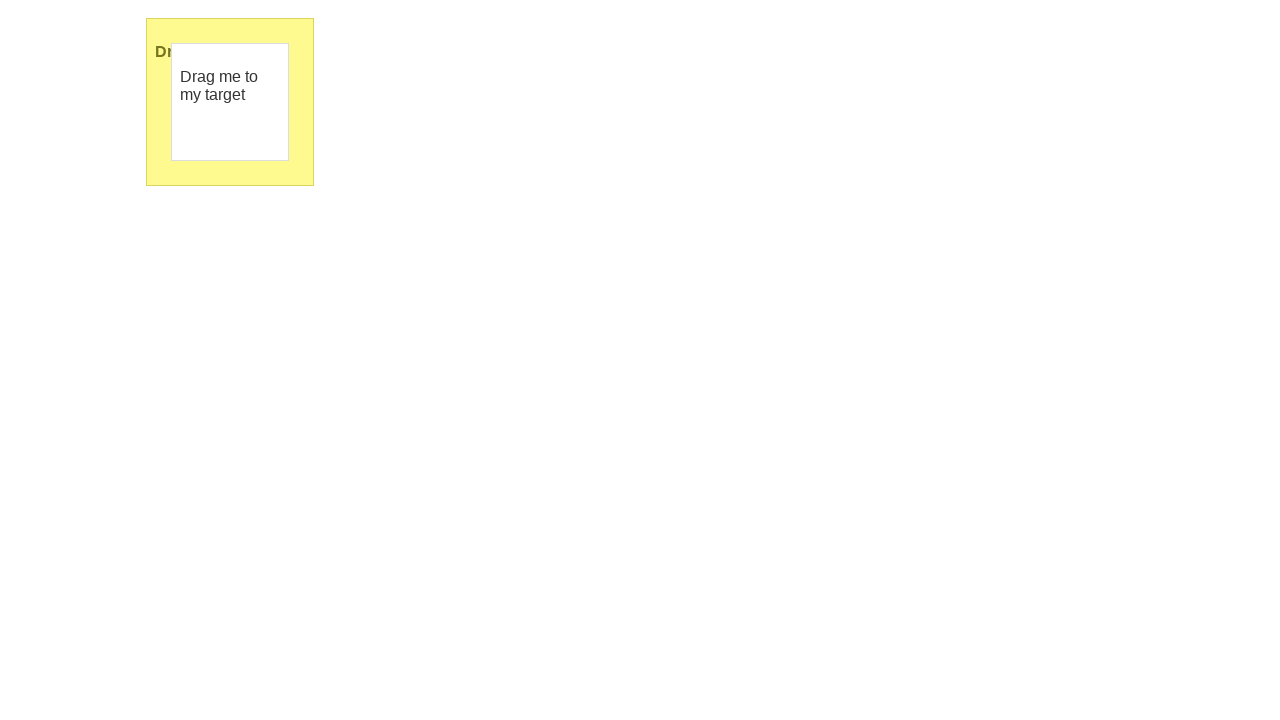

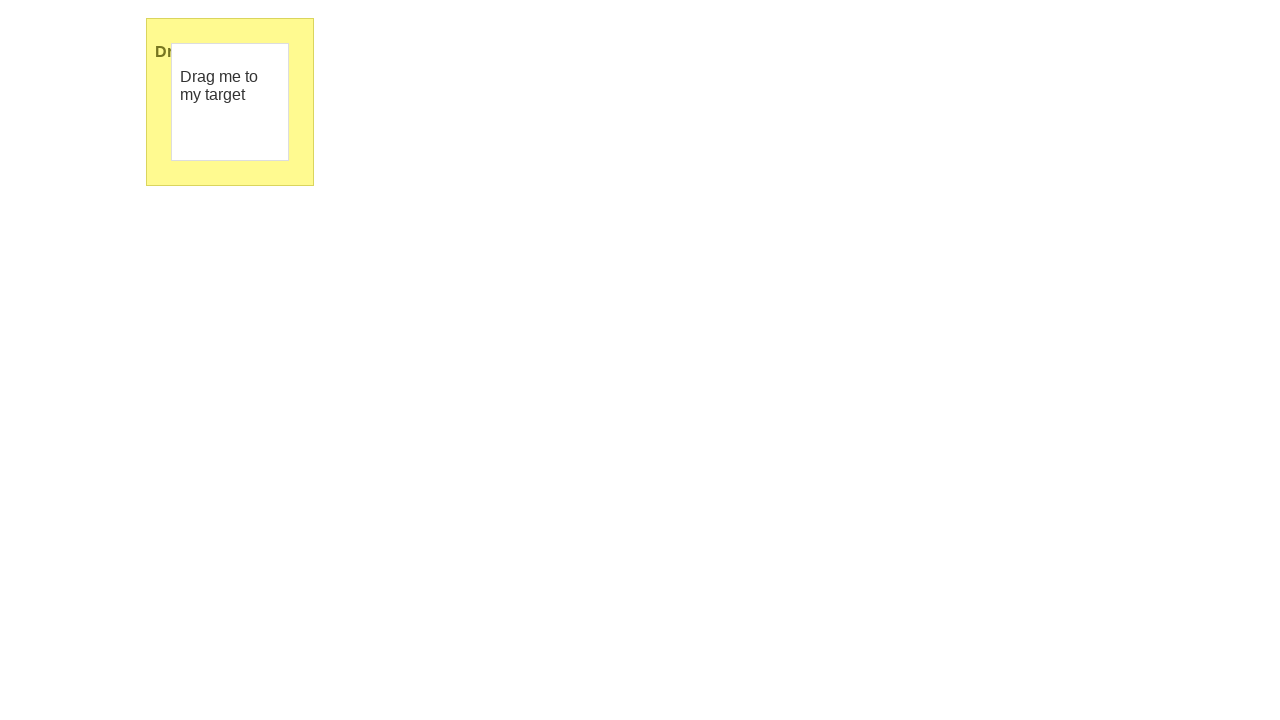